Tests the Python.org website by verifying the page title contains "Python", performing a search for "pycon", and verifying search results are returned.

Starting URL: http://www.python.org

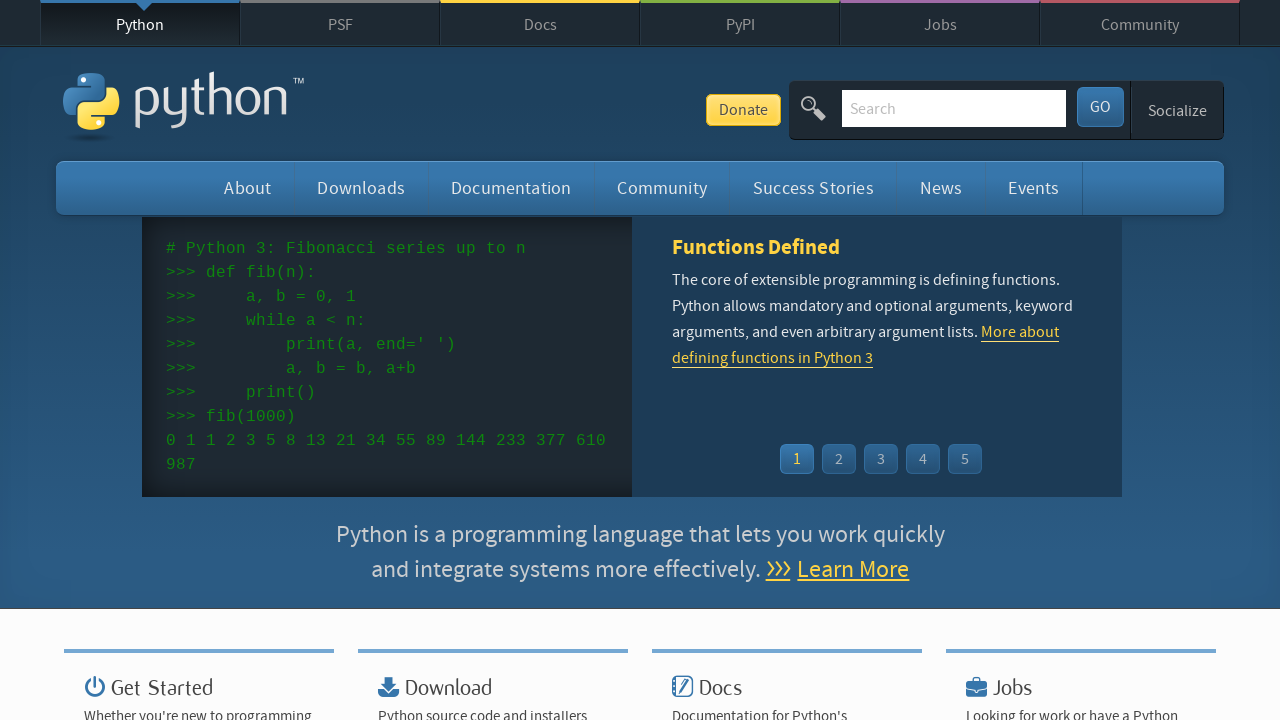

Verified page title contains 'Python'
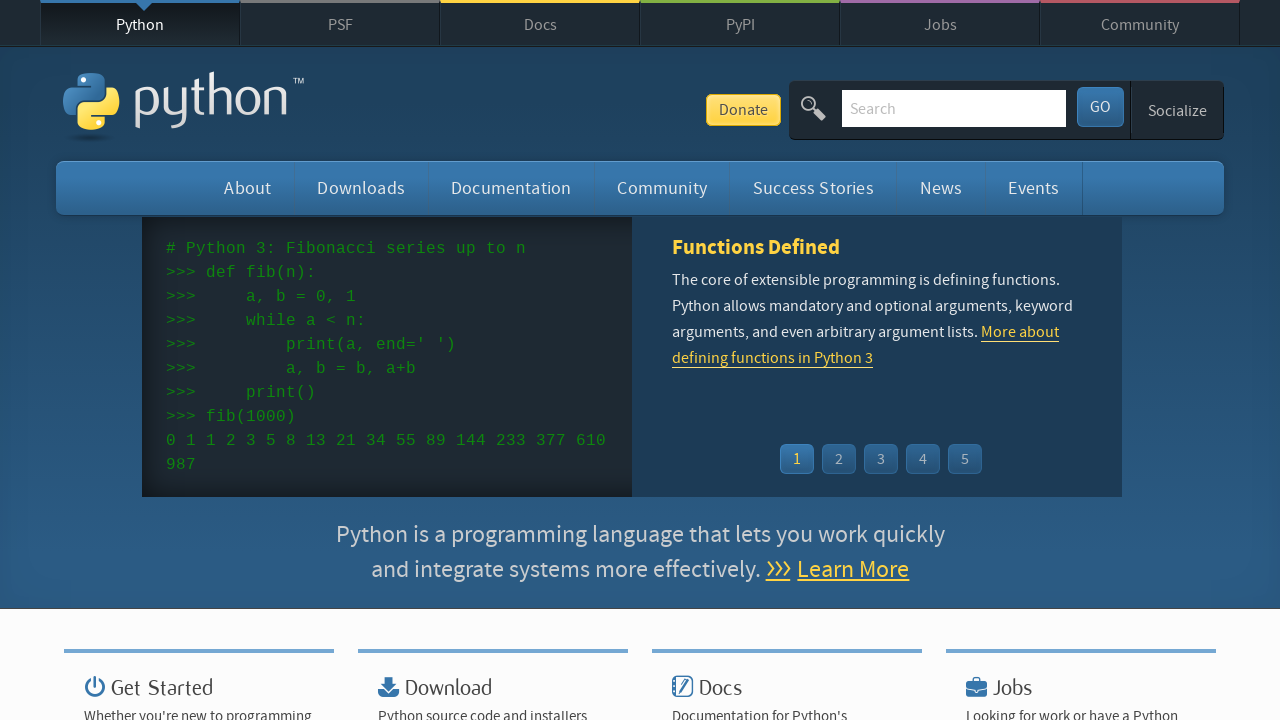

Filled search box with 'pycon' on input[name='q']
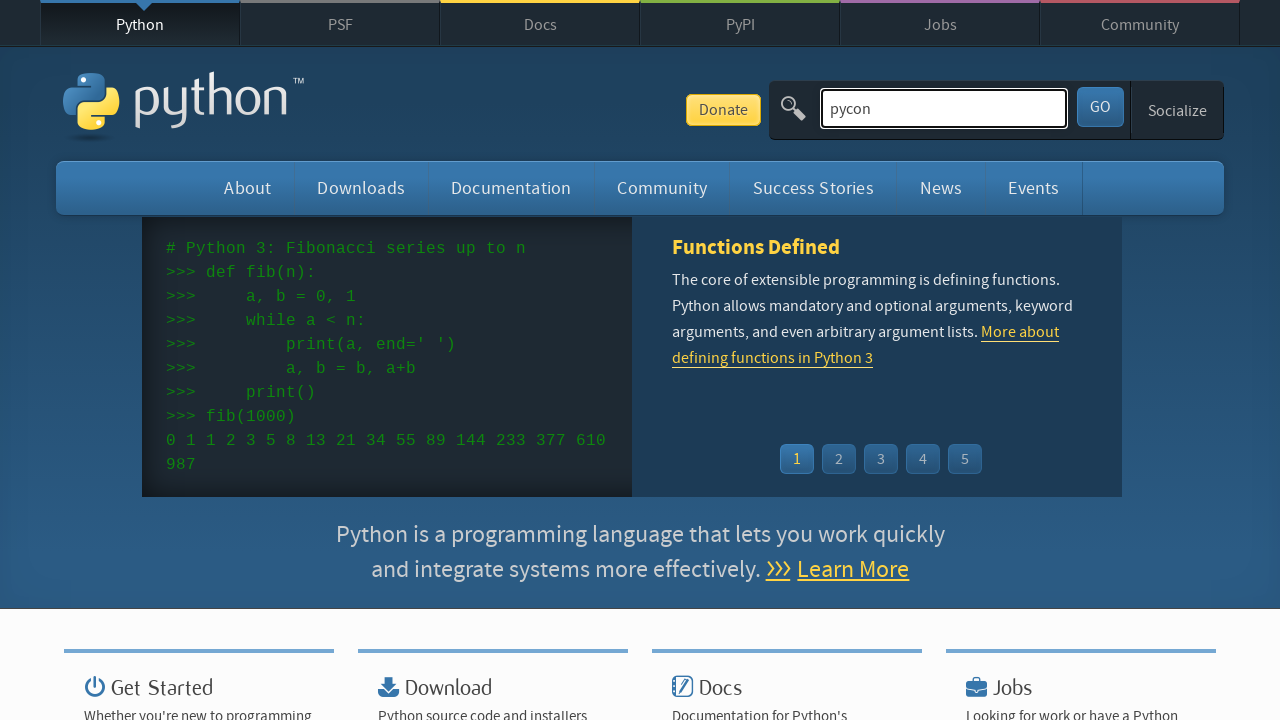

Pressed Enter to submit search on input[name='q']
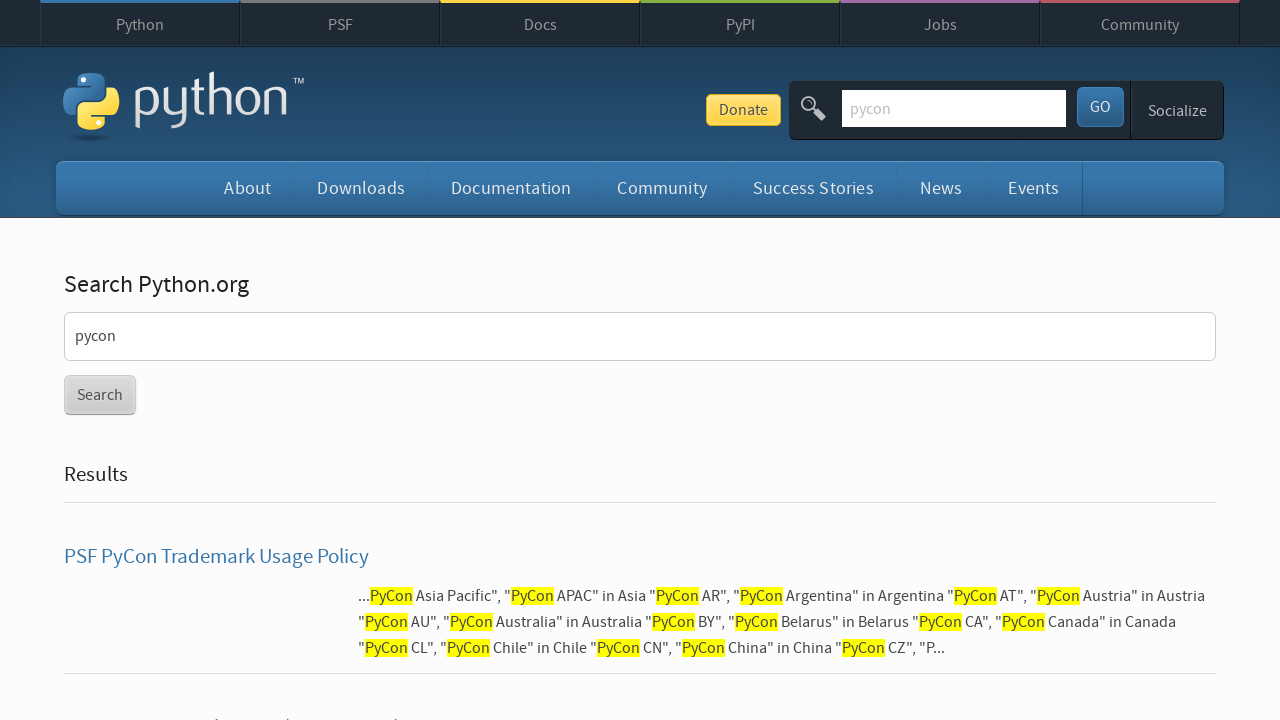

Waited for network idle after search submission
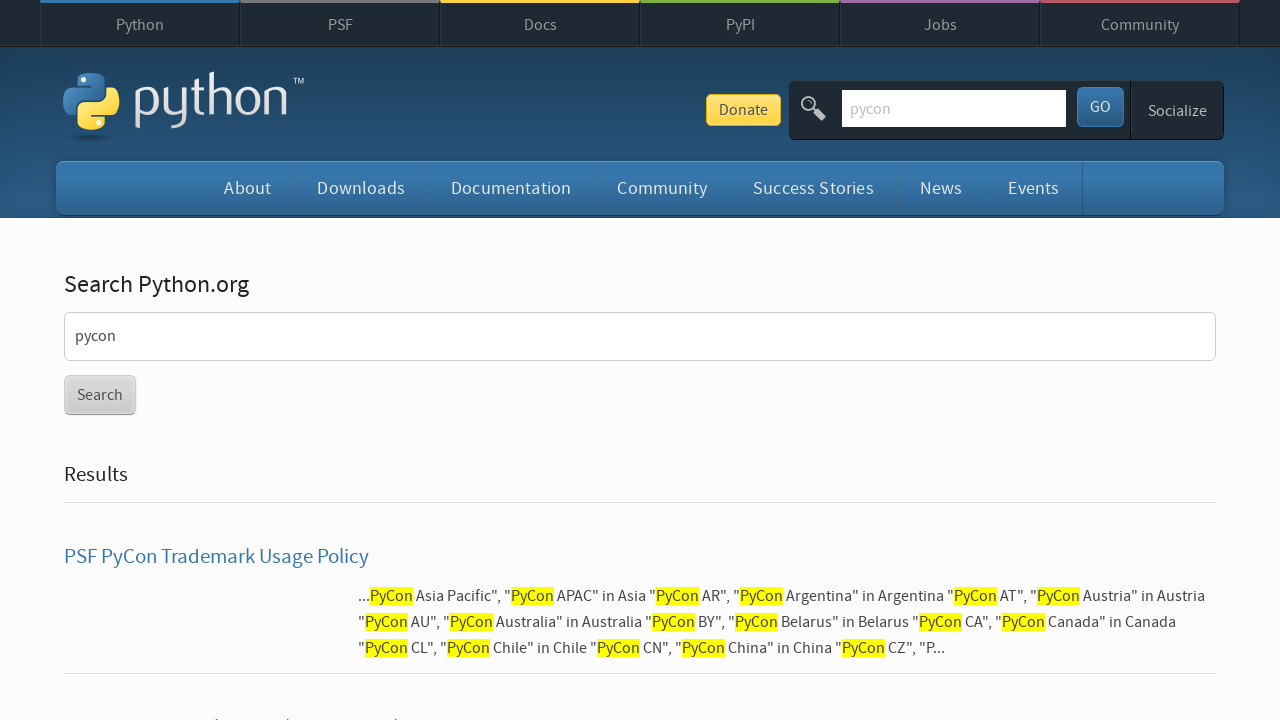

Verified search results are displayed (no 'No results found' message)
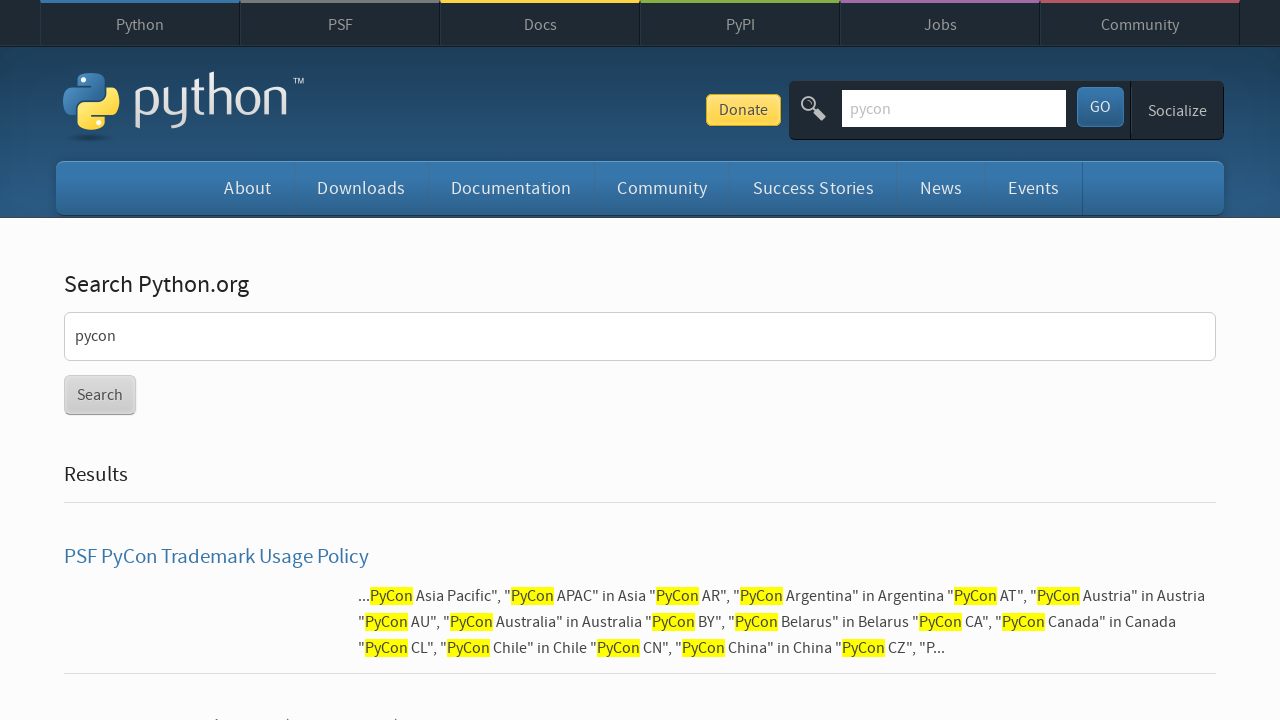

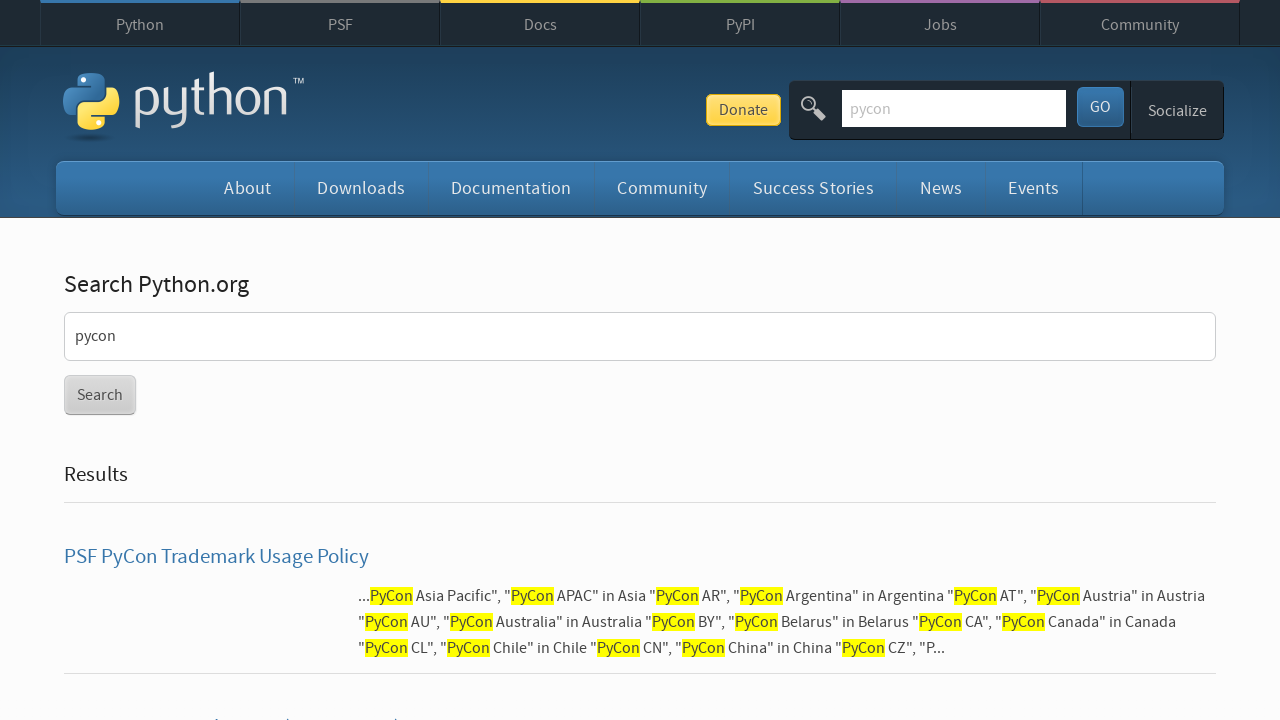